Solves a math problem by extracting a value from an element attribute, calculating the result, and submitting a form with checkbox and radio button selections

Starting URL: http://suninjuly.github.io/get_attribute.html

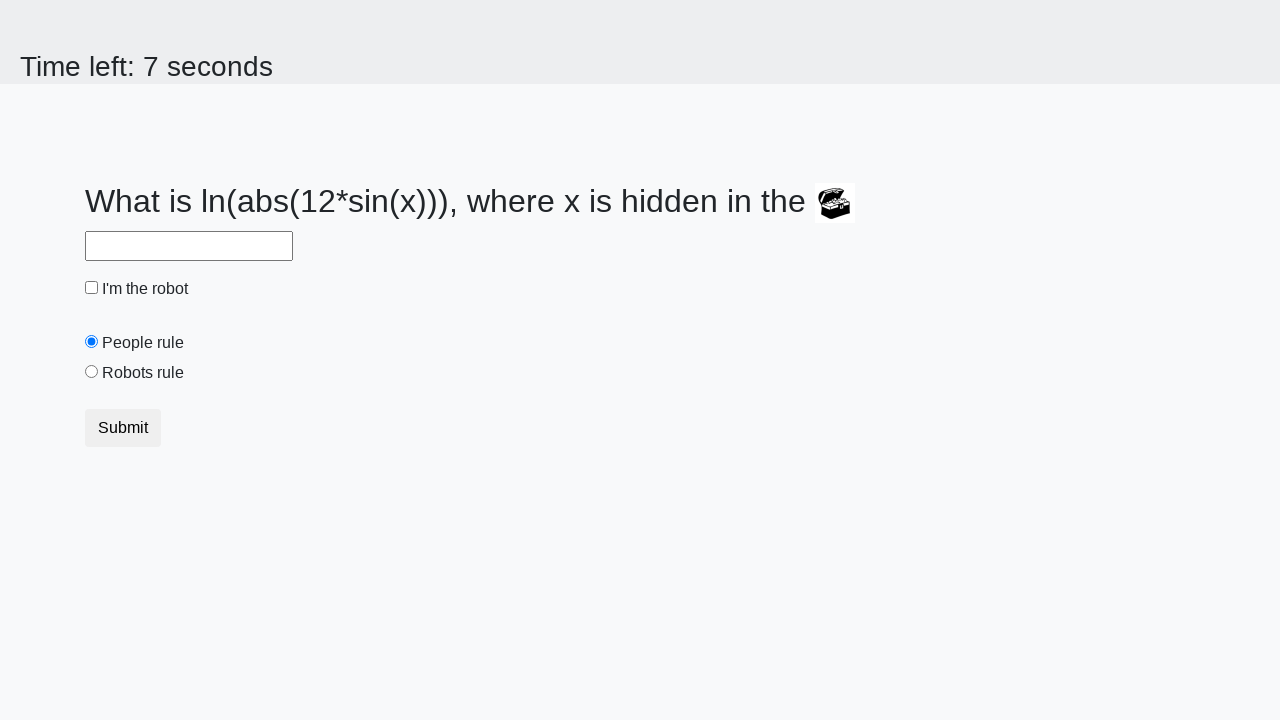

Located the treasure element
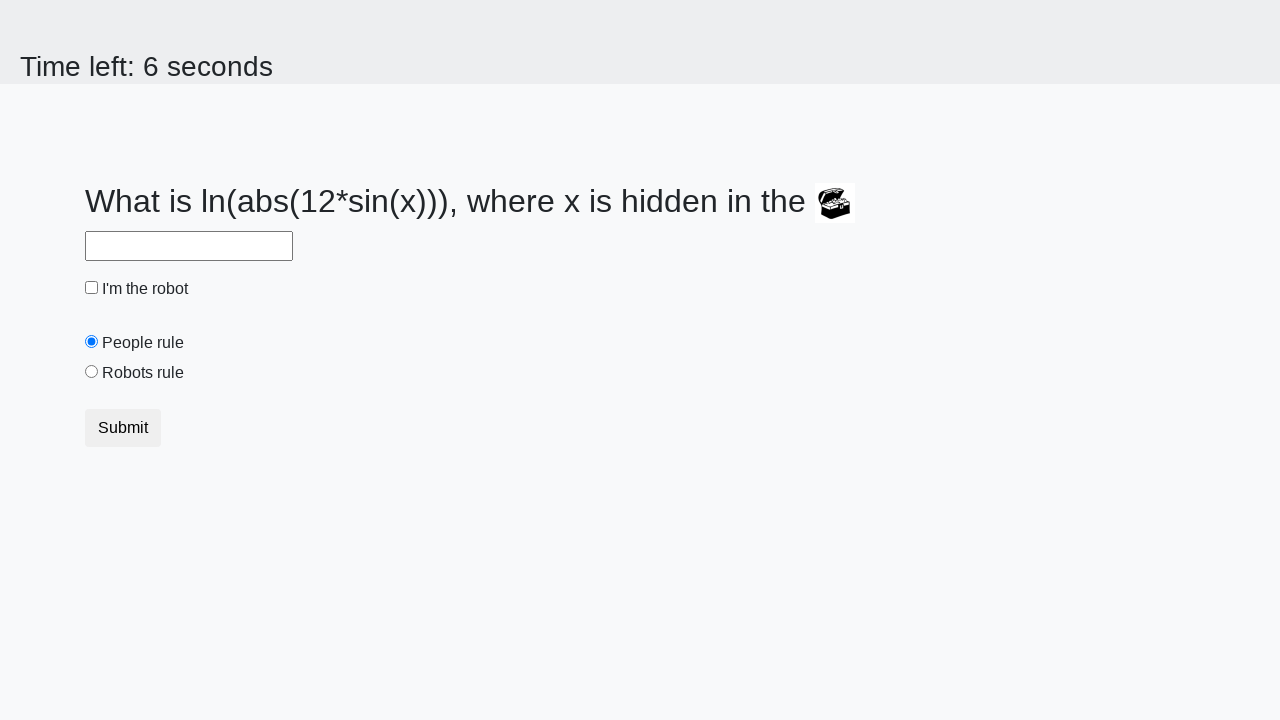

Extracted valuex attribute from treasure element: 629
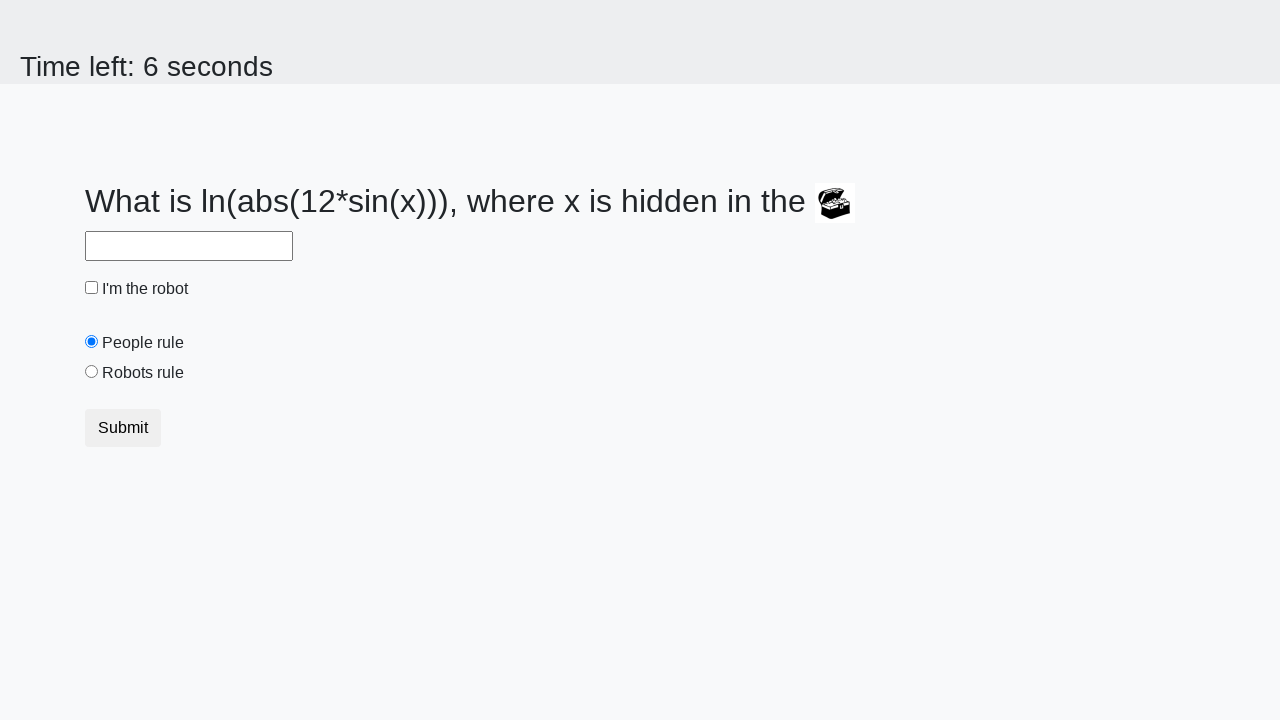

Calculated mathematical result: 2.022767722177033
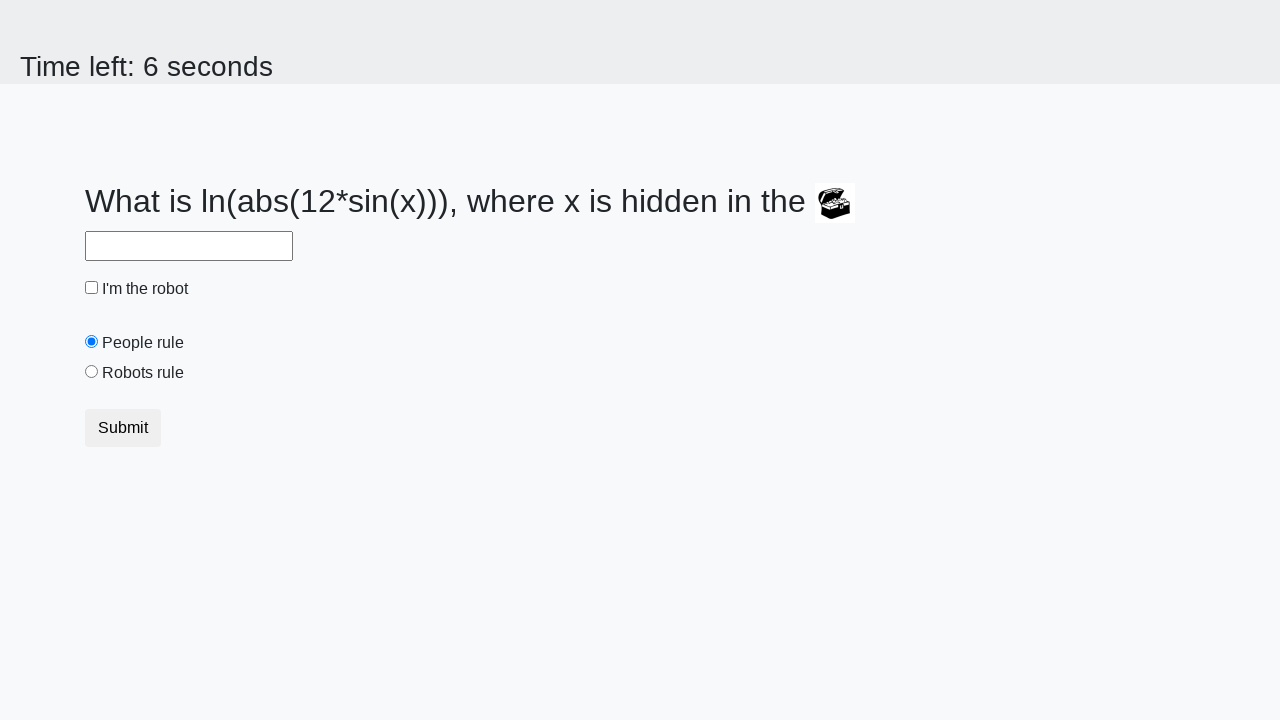

Filled answer field with calculated value: 2.022767722177033 on #answer
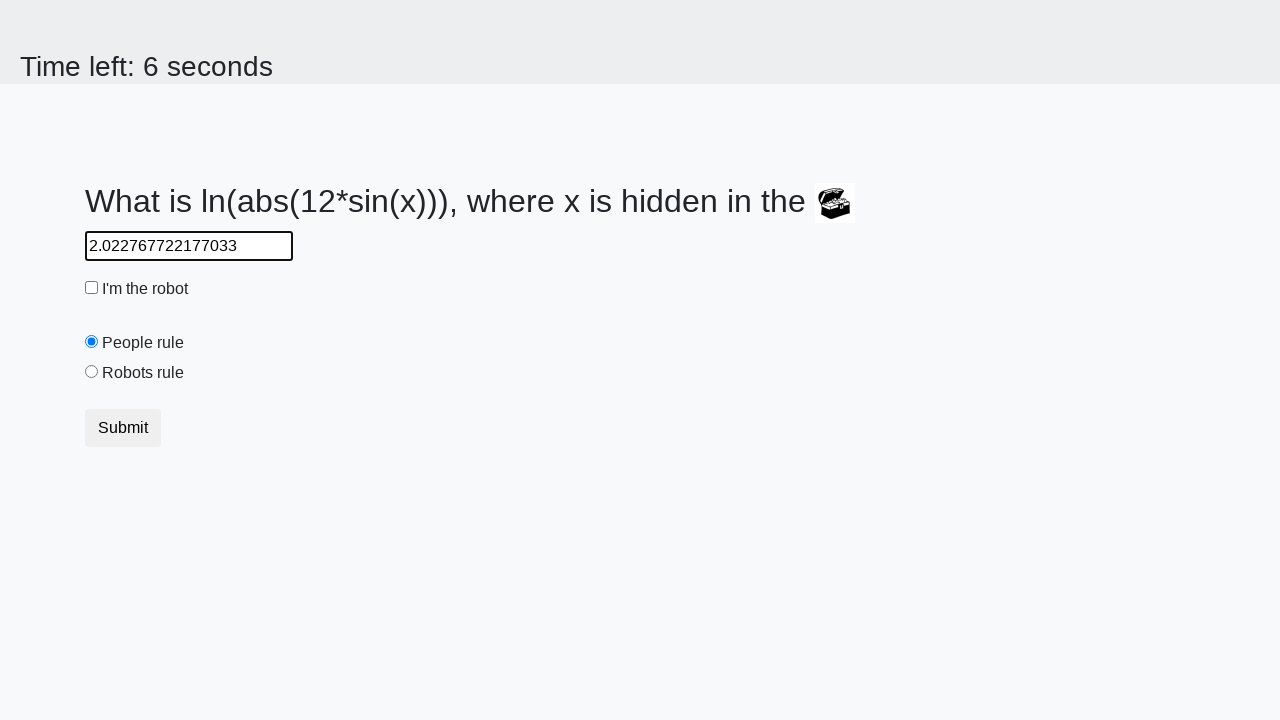

Clicked robot checkbox at (92, 288) on #robotCheckbox
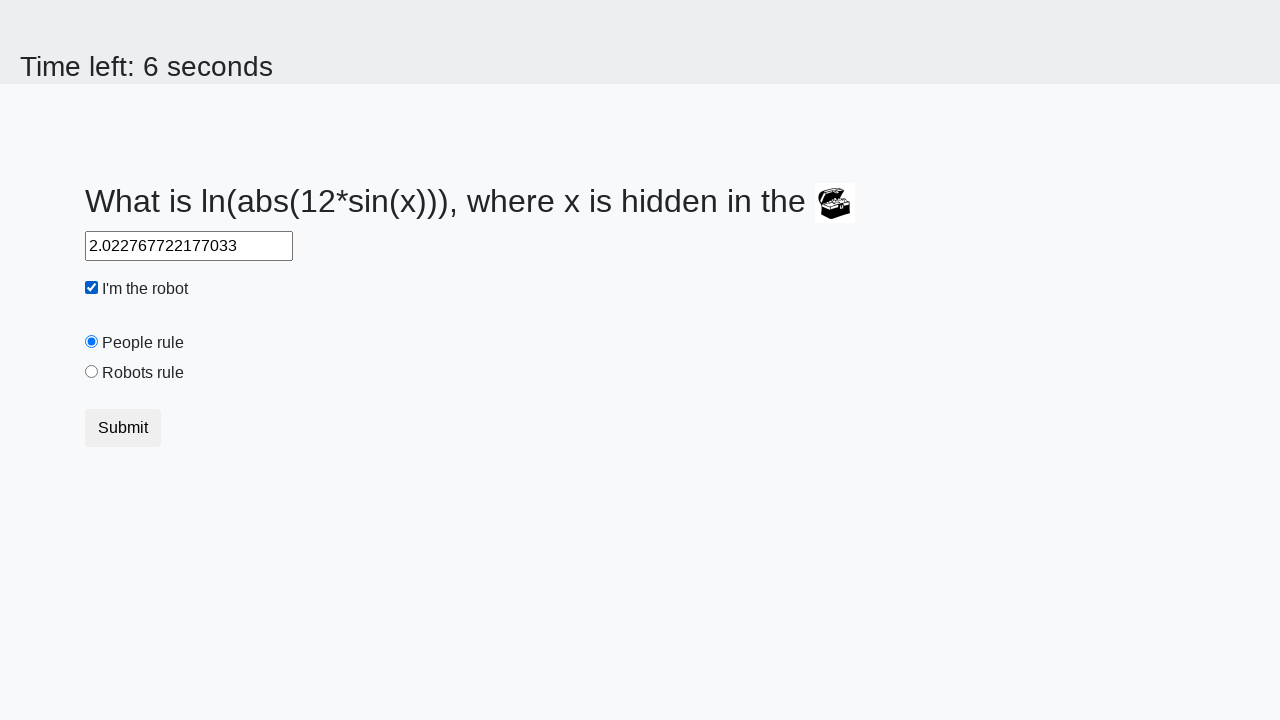

Clicked robots rule radio button at (92, 372) on #robotsRule
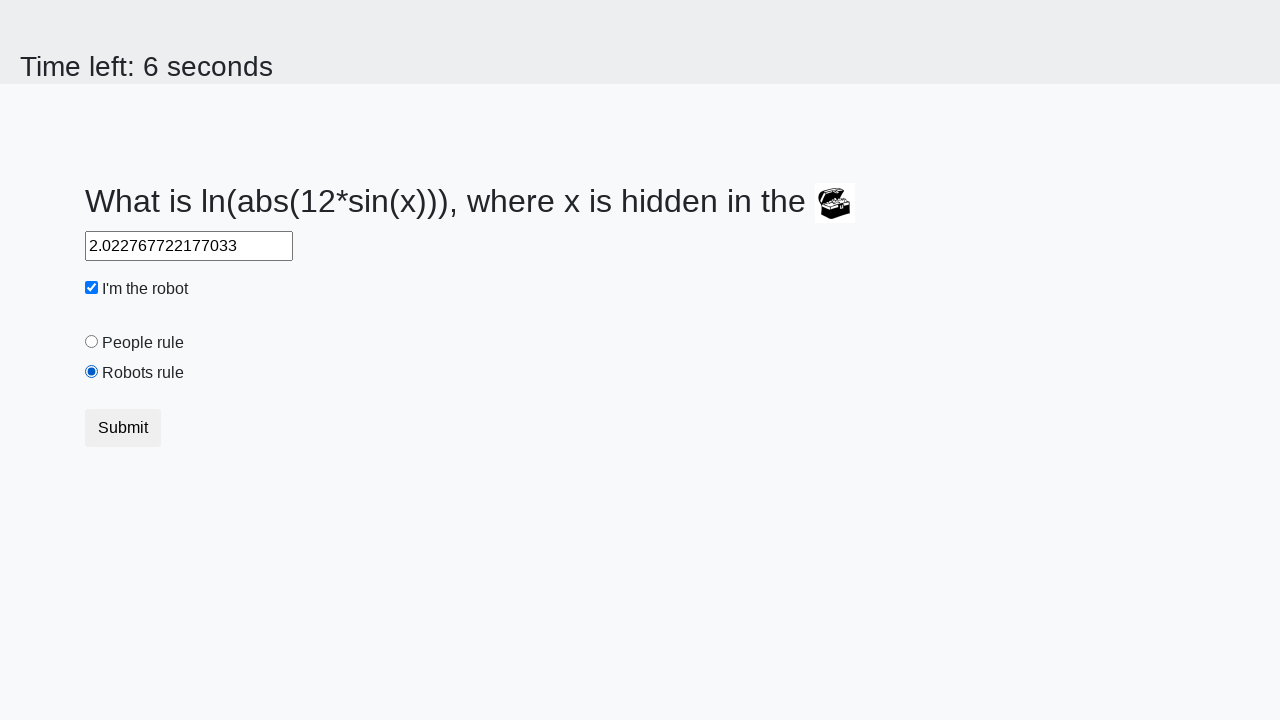

Clicked submit button to submit form at (123, 428) on button
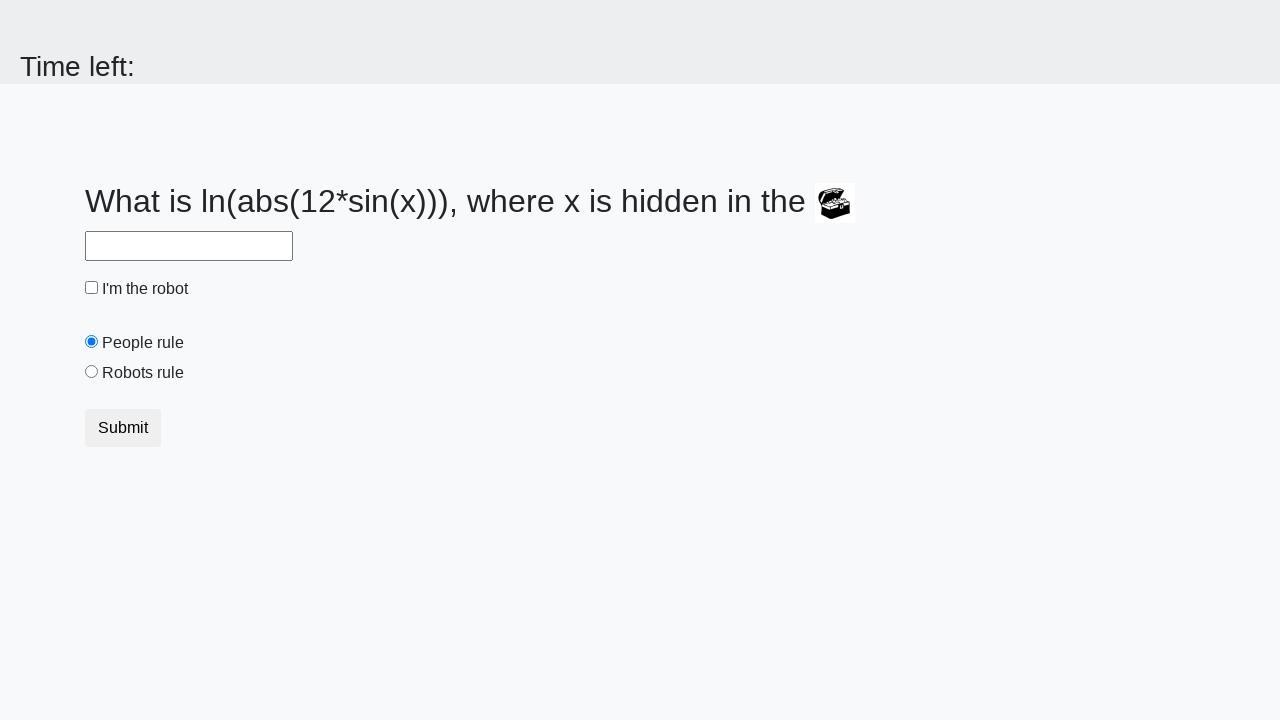

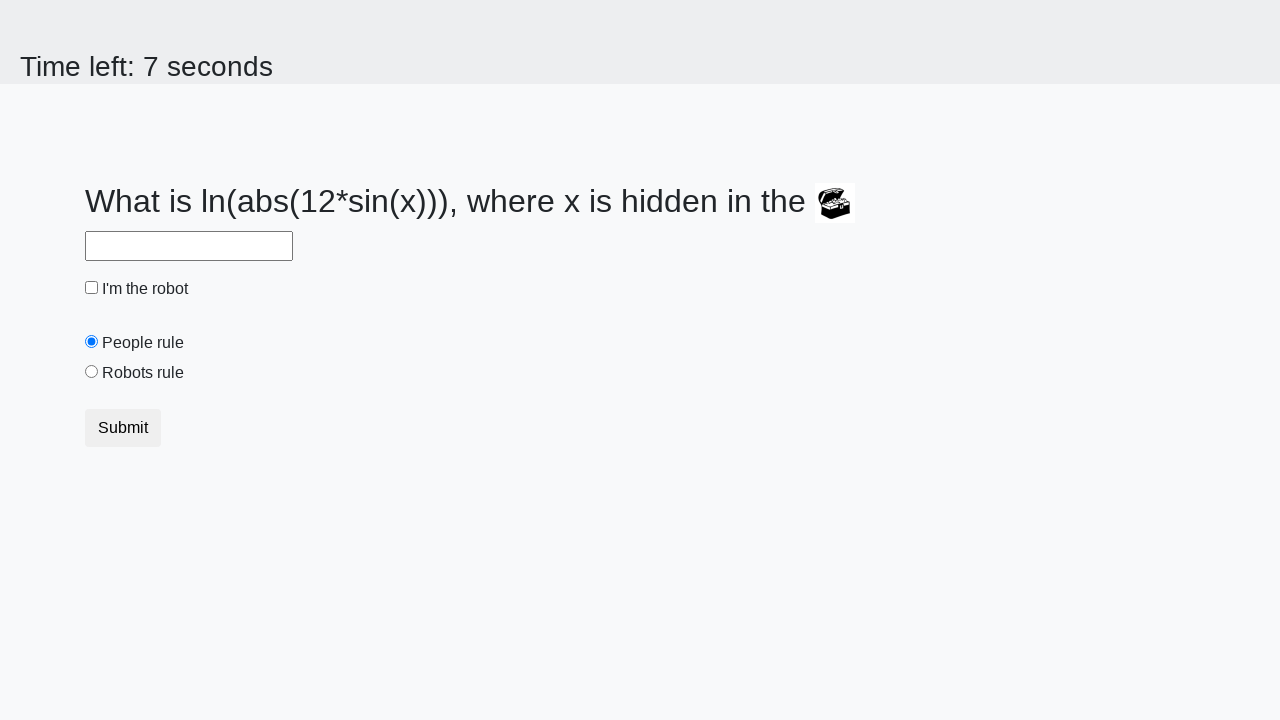